Tests mortgage calculator by entering a purchase price, expanding advanced options, selecting a start month, and calculating the monthly payment

Starting URL: https://www.mlcalc.com

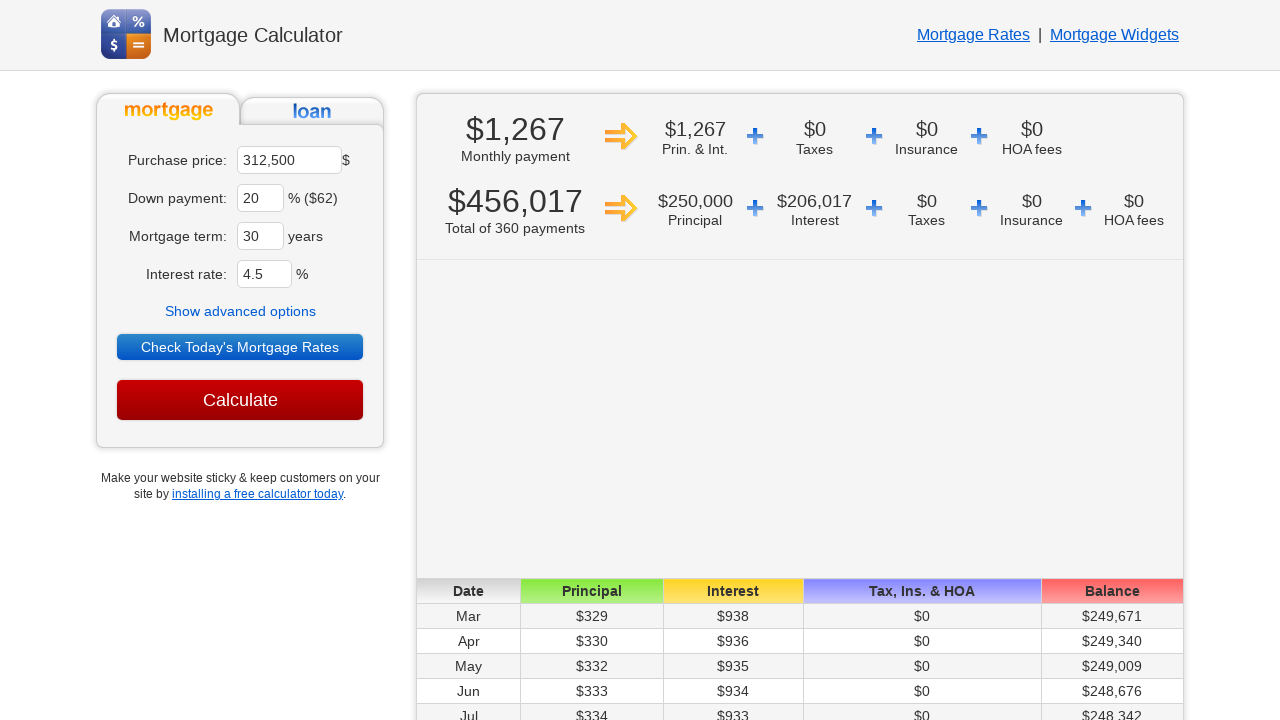

Cleared purchase price field on //*[@id='ma']
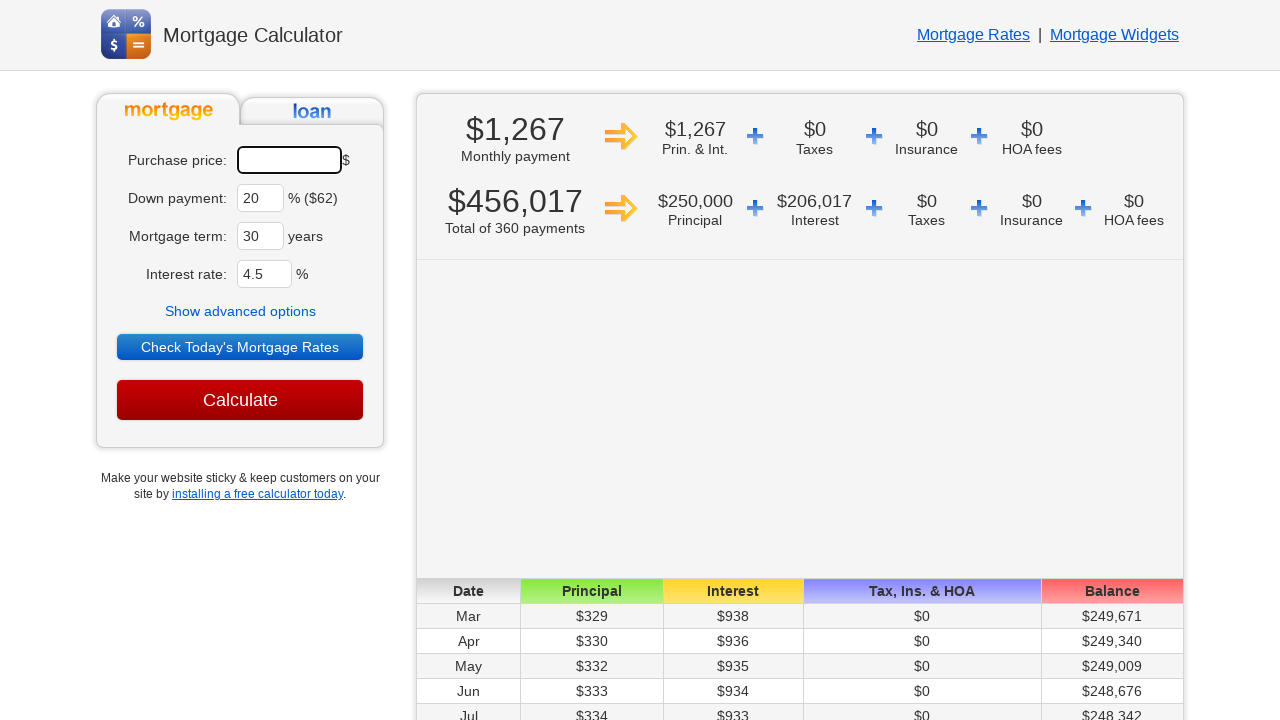

Entered purchase price of 450000 on input#ma
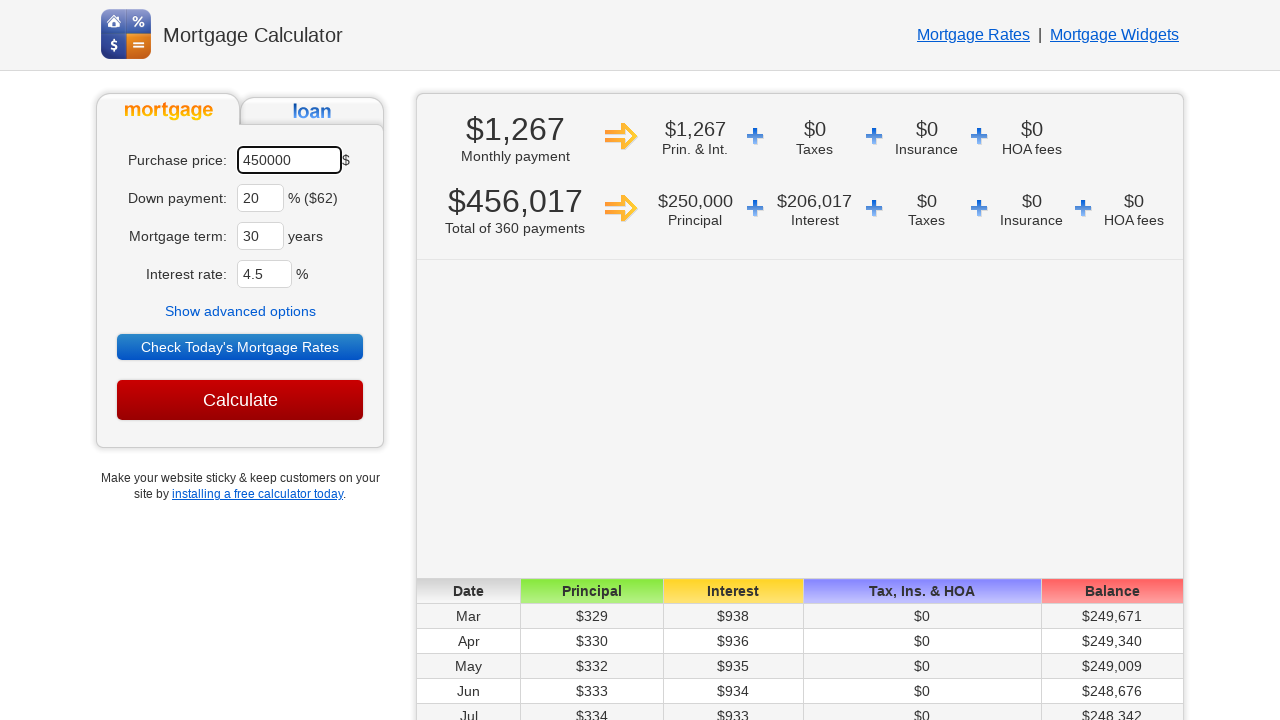

Clicked 'Show advanced options' button at (240, 311) on text=Show advanced options
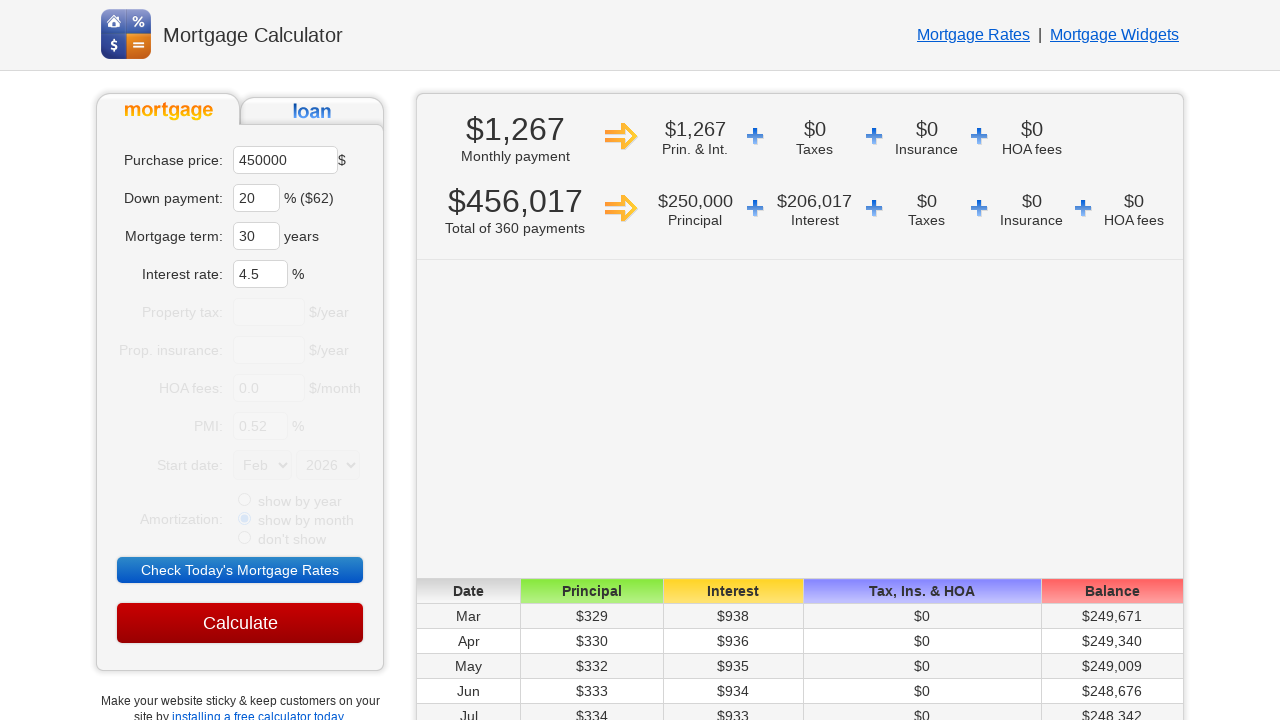

Selected 'Jun' as start month from dropdown on select[name='sm']
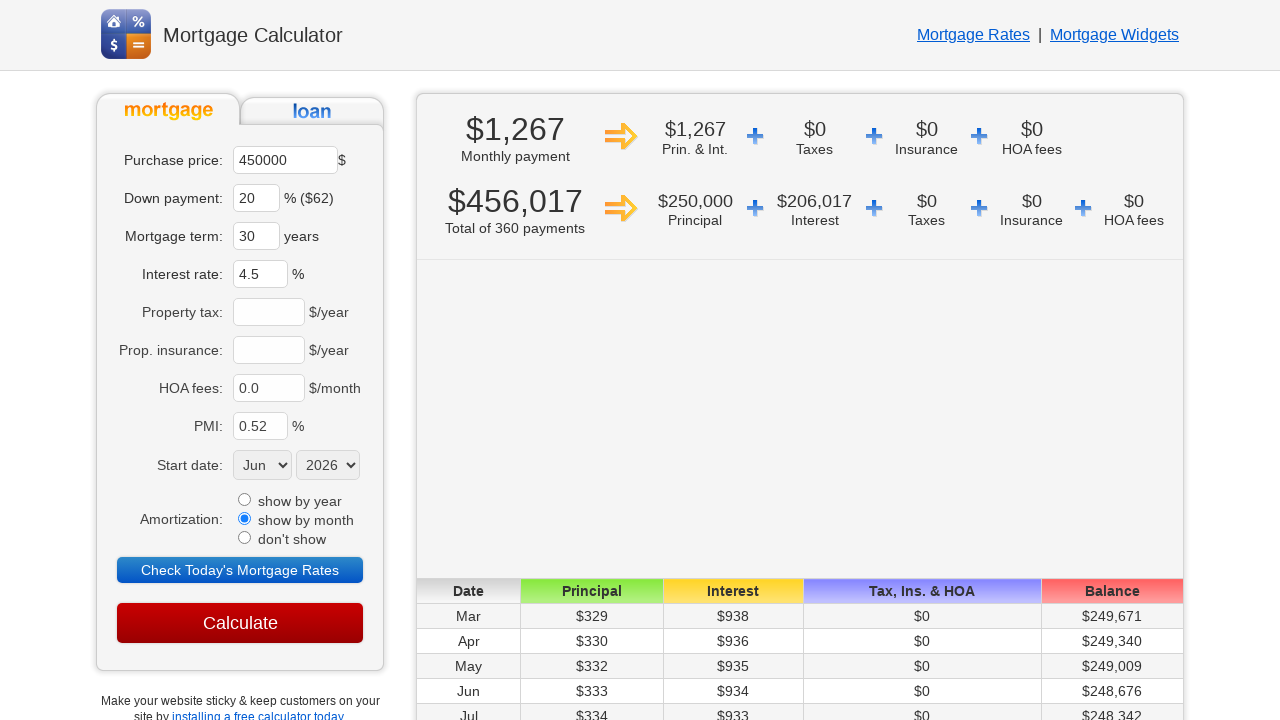

Clicked Calculate button at (240, 623) on input[value='Calculate']
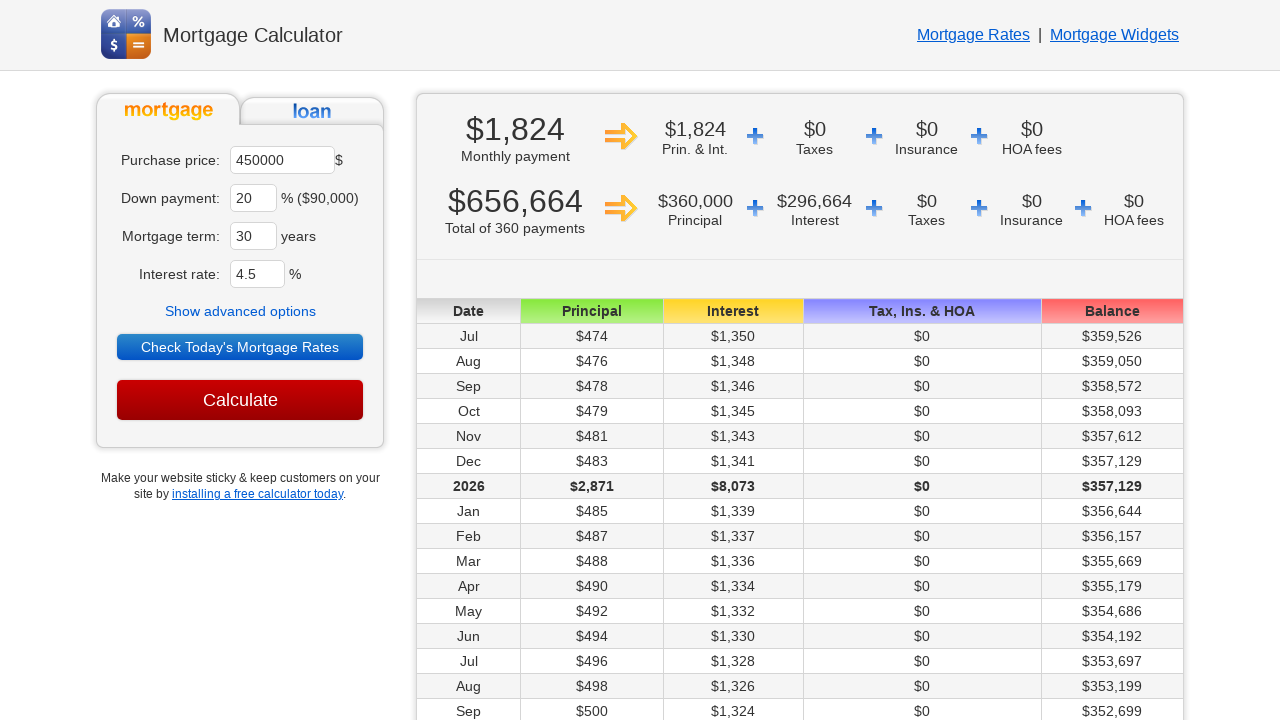

Monthly payment result appeared
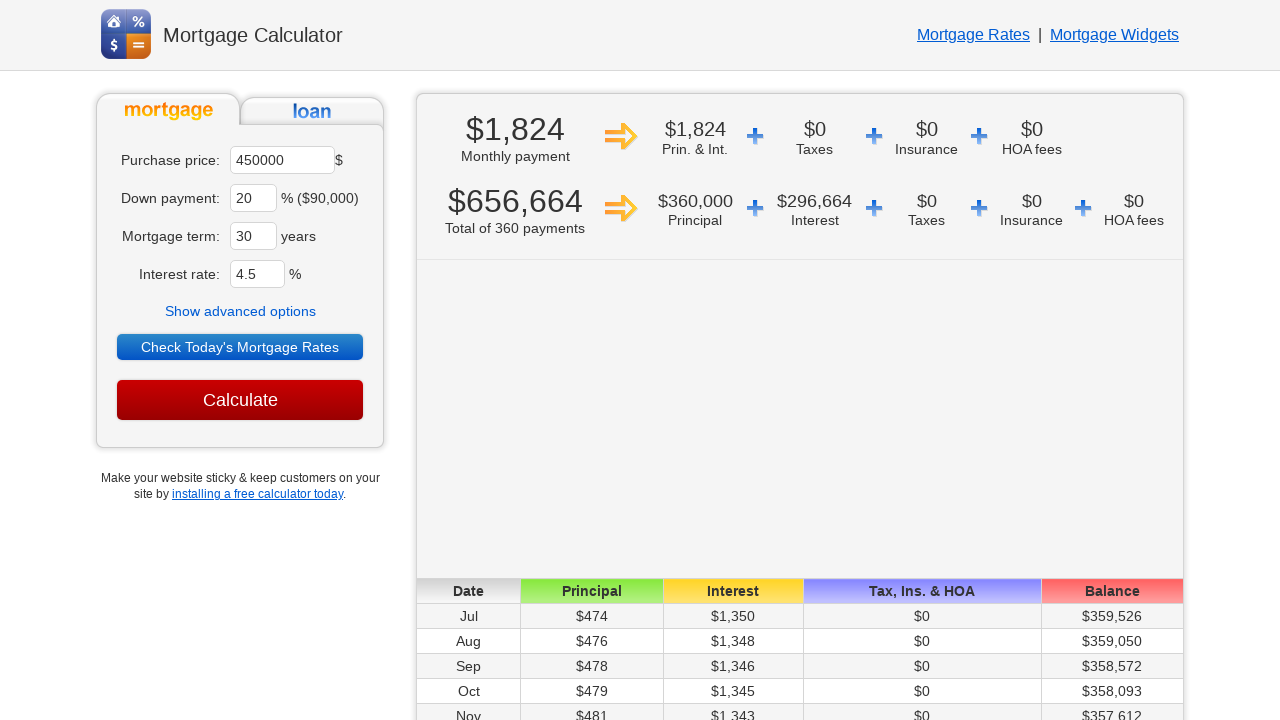

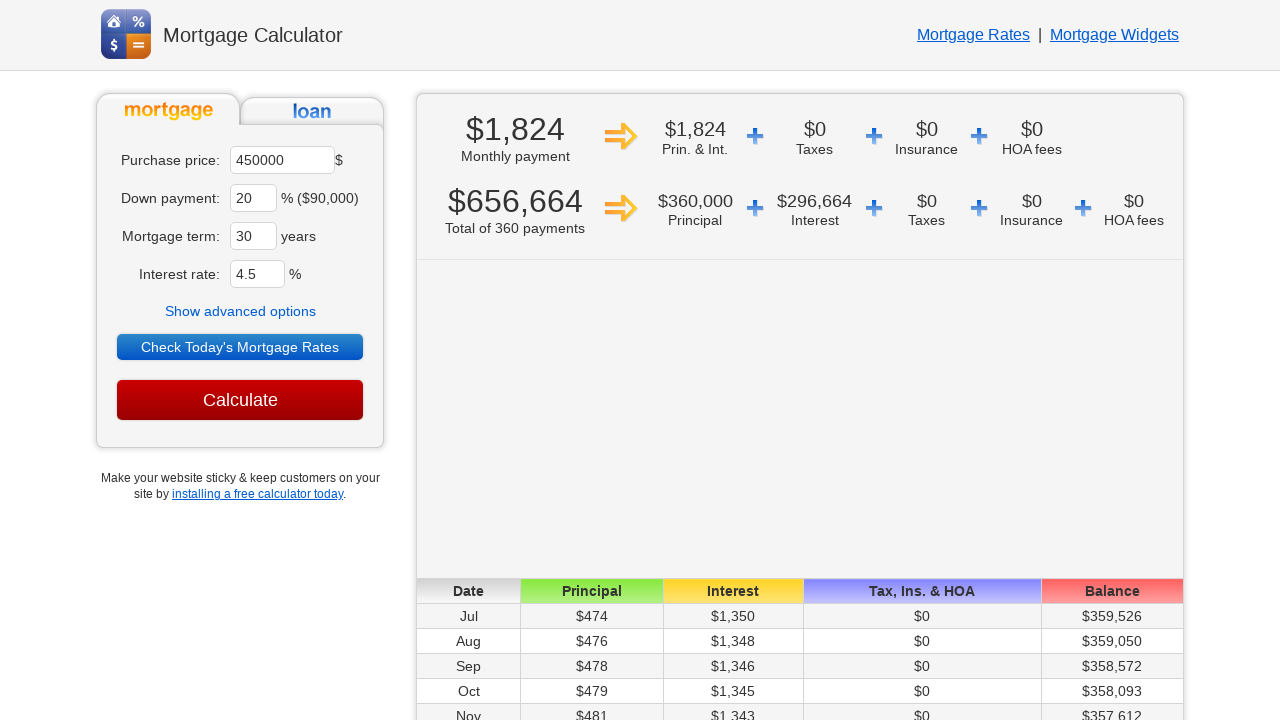